Tests navigation on Training Support website by verifying the homepage title, clicking the "About Us" link, and verifying the new page title.

Starting URL: https://www.training-support.net/

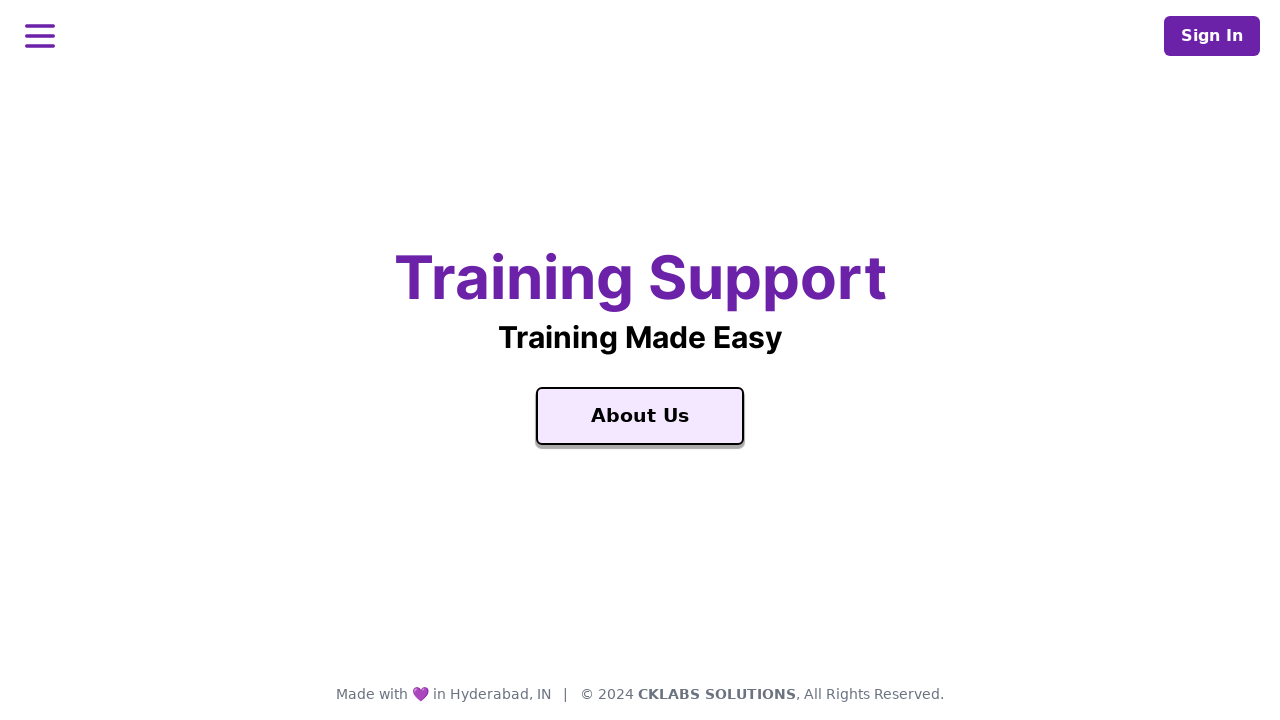

Waited for homepage title 'Training Support' to load
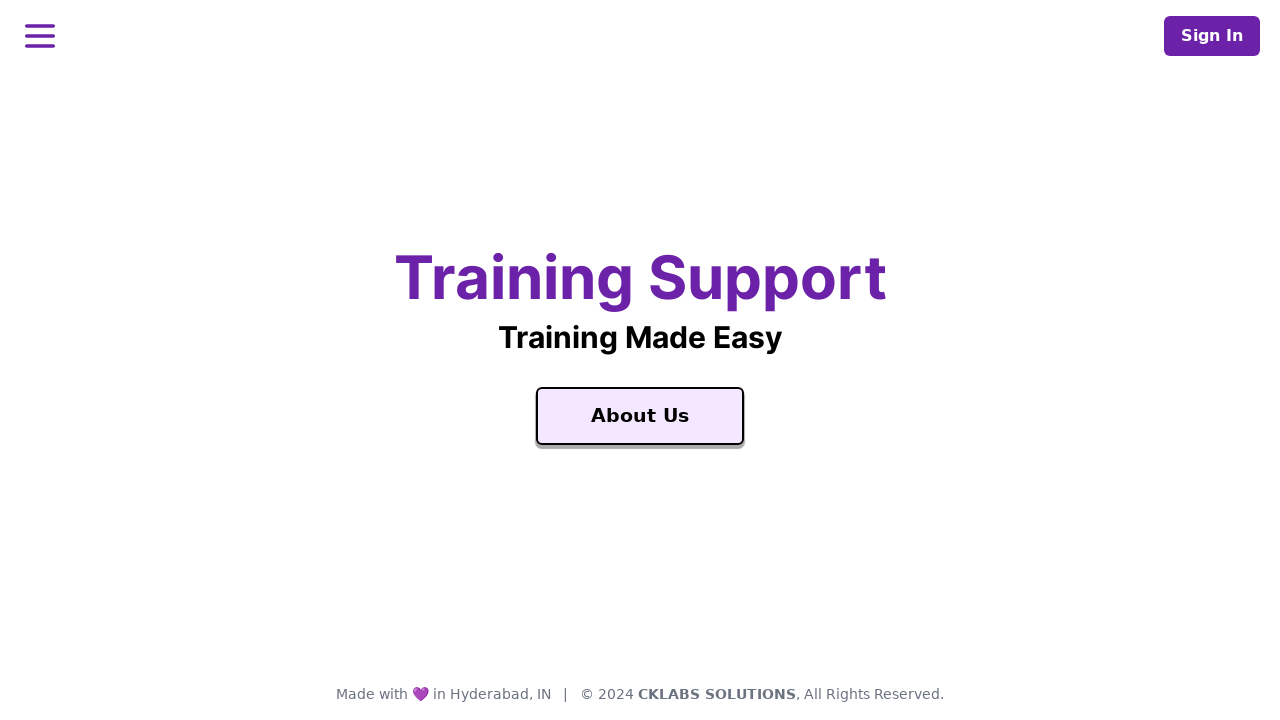

Retrieved homepage title: Training Support
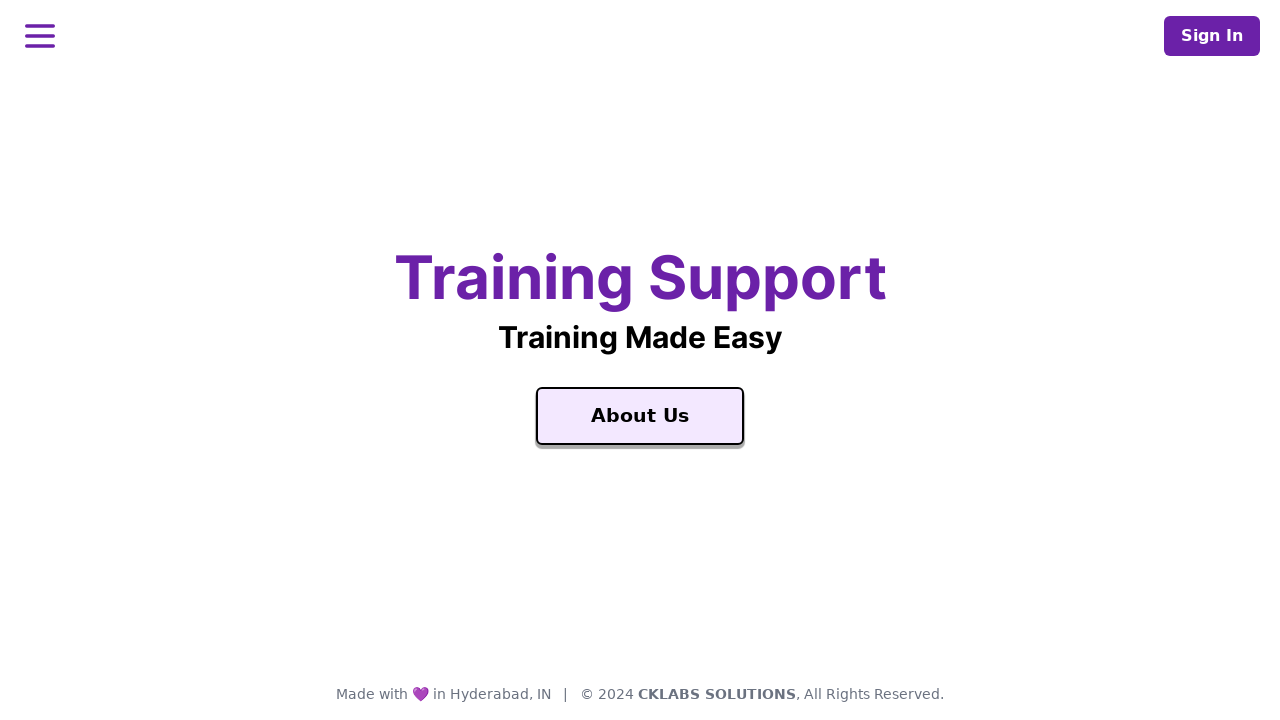

Clicked 'About Us' link to navigate to About page at (640, 416) on text=About Us
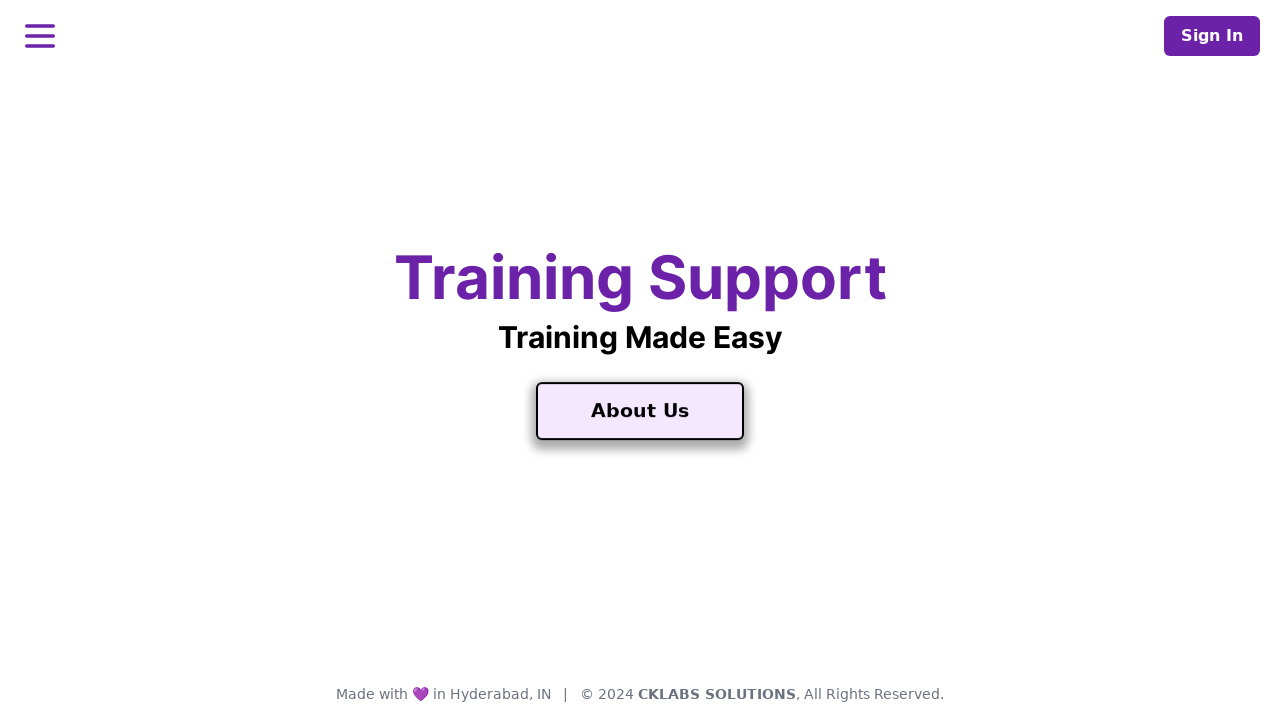

About Us page loaded with heading element visible
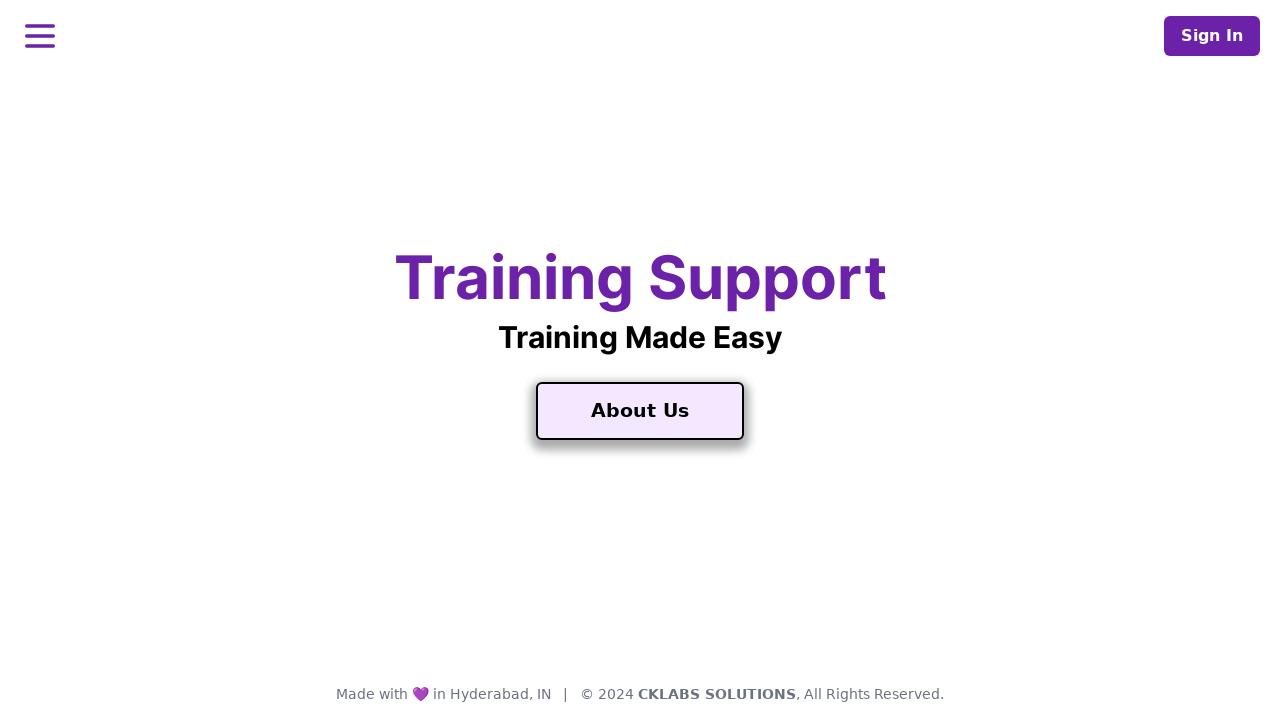

Retrieved About Us page title: About Us
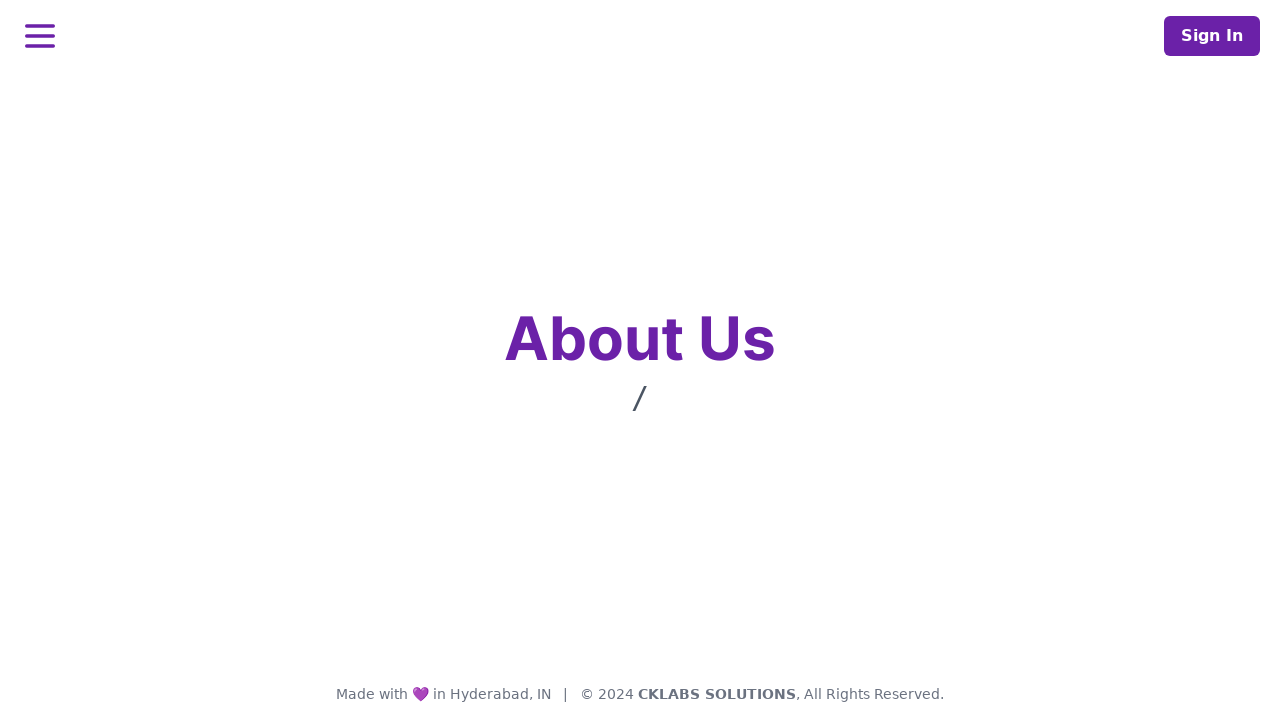

Verified homepage title contains 'Training Support'
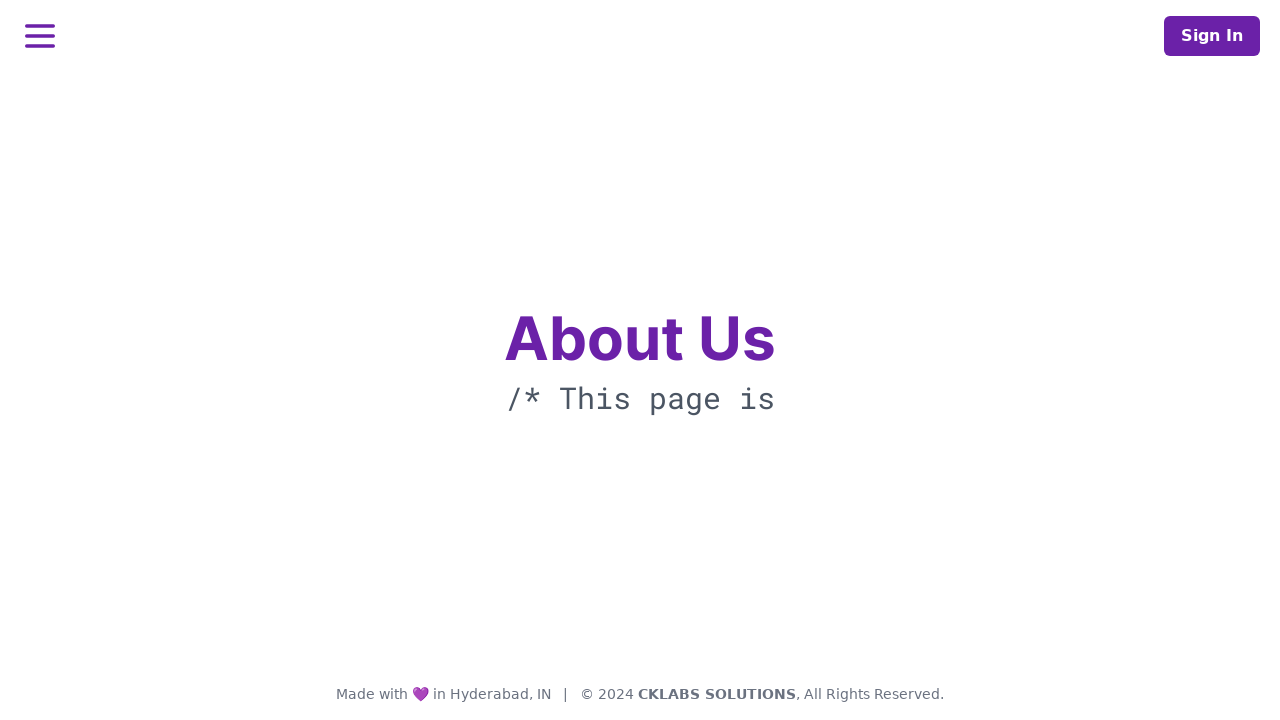

Verified About Us page title contains 'About'
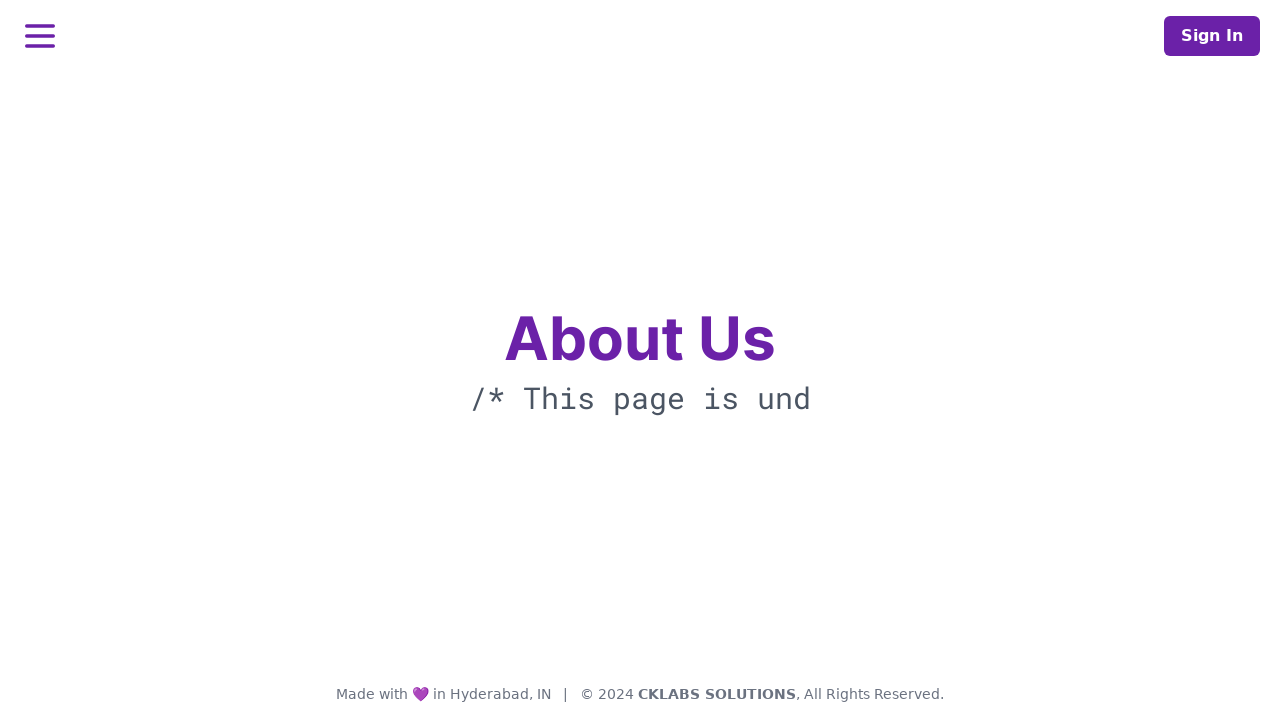

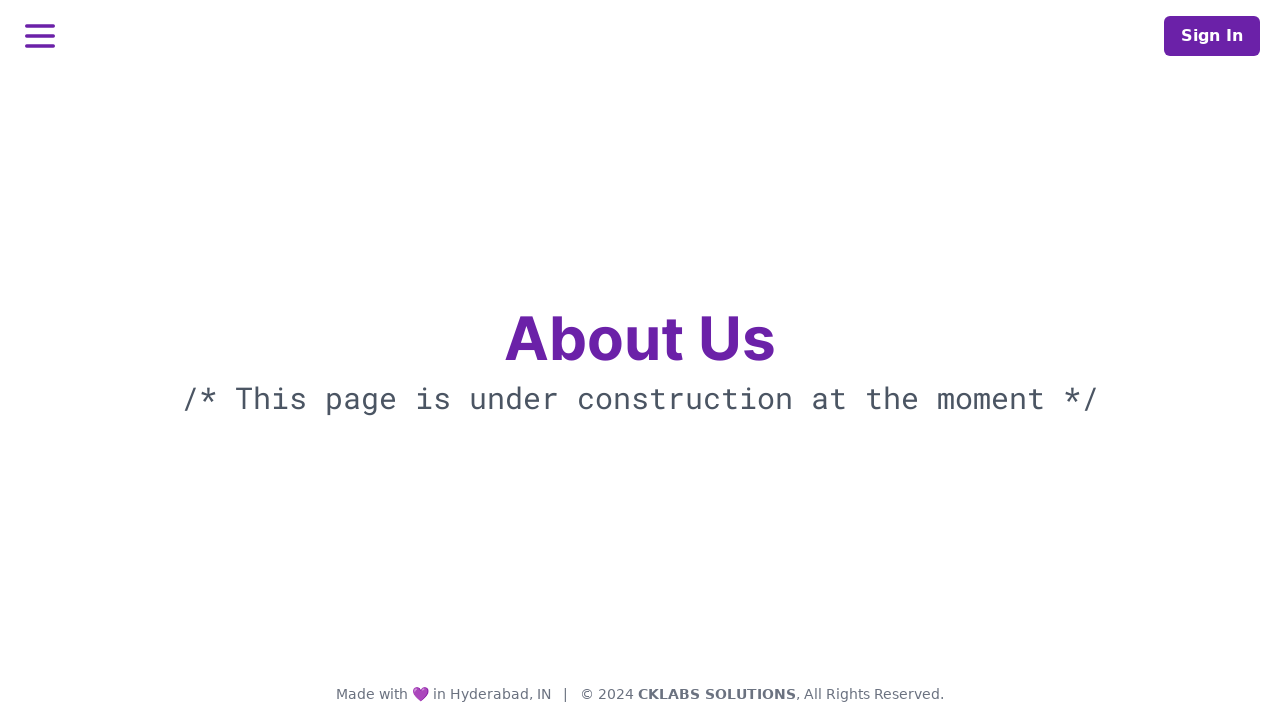